Tests a math exercise form by reading a value from the page, calculating the result using a logarithmic formula, filling in the answer, checking required checkboxes/radio buttons, and submitting the form.

Starting URL: https://suninjuly.github.io/math.html

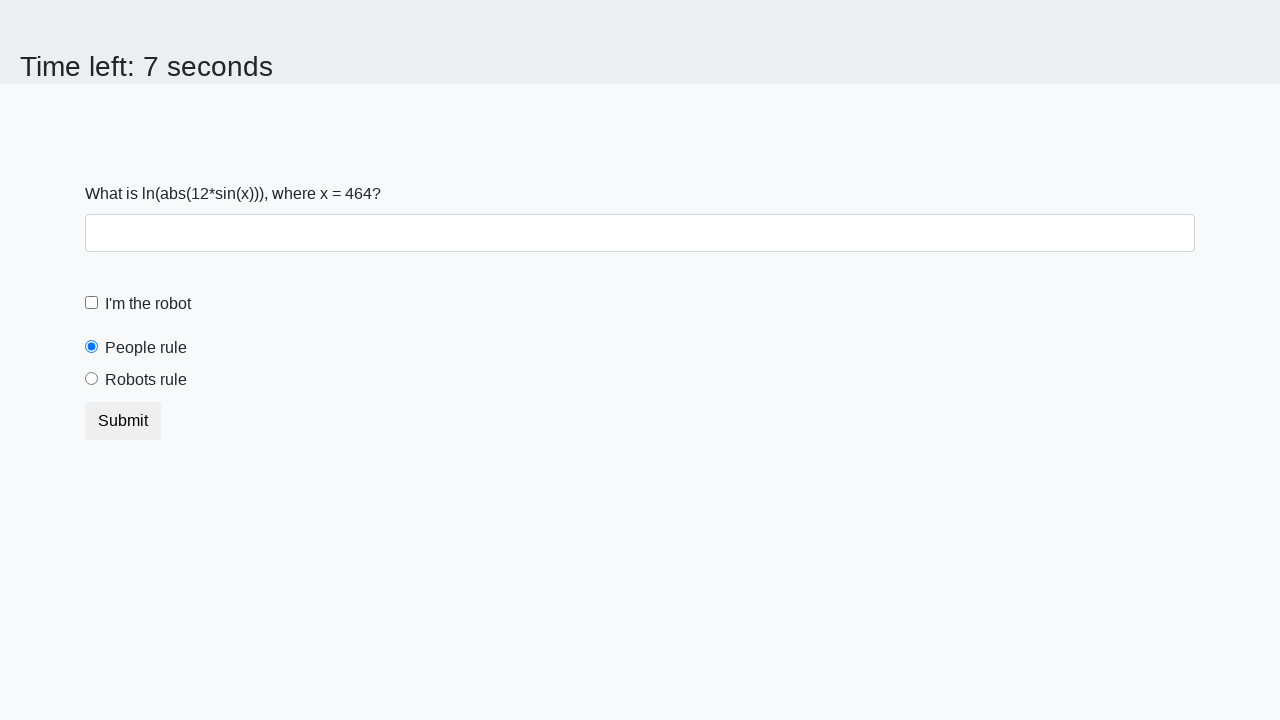

Located the input value element
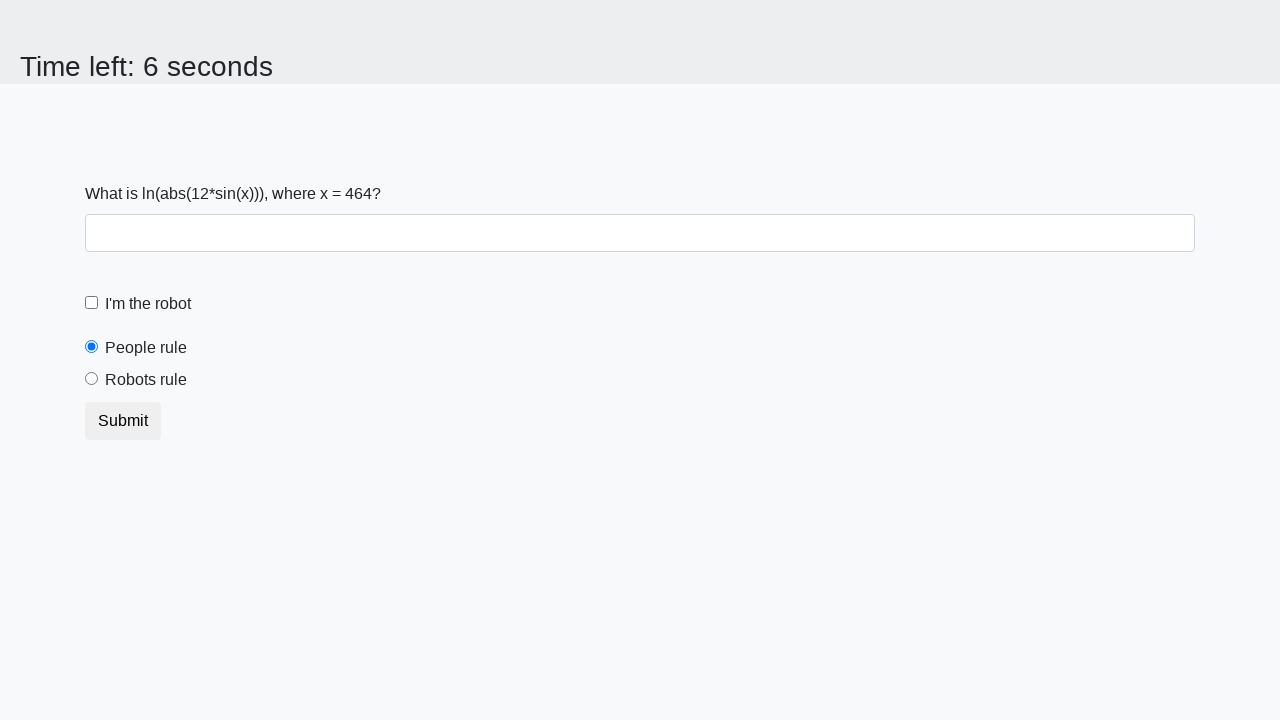

Read input value from page: 464
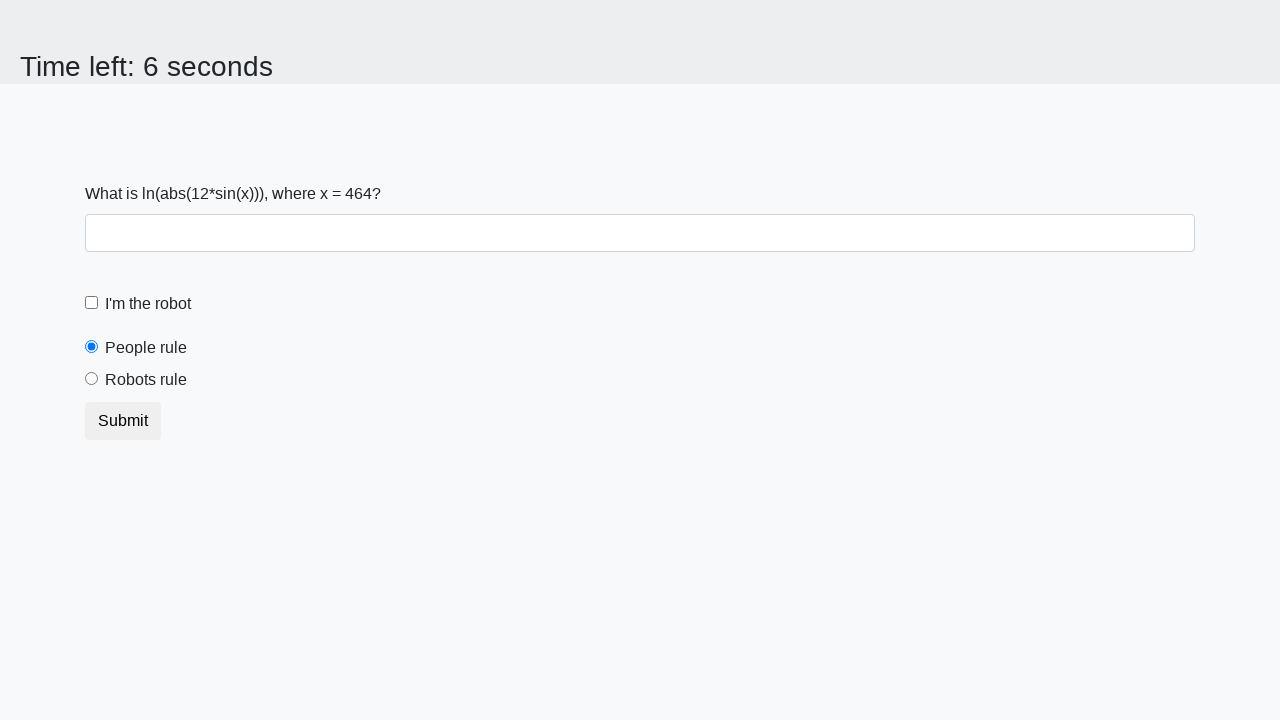

Calculated result using logarithmic formula: 2.282454072381666
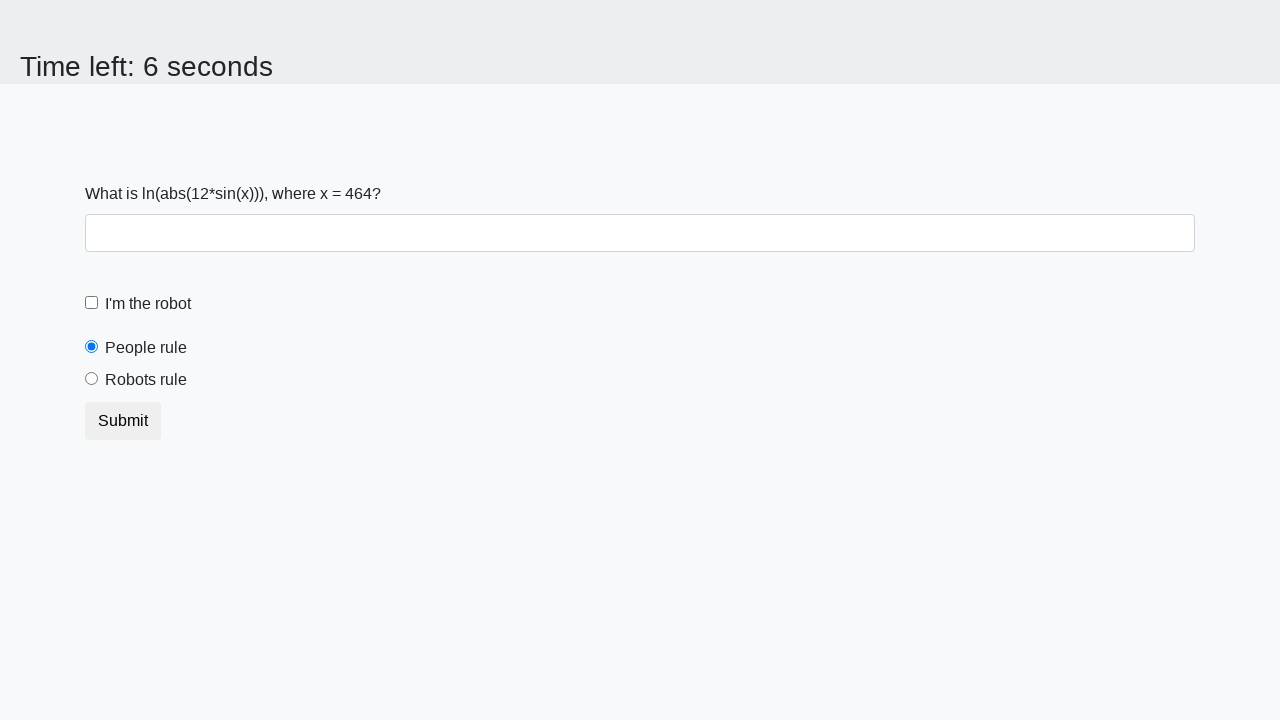

Filled answer field with calculated value: 2.282454072381666 on #answer
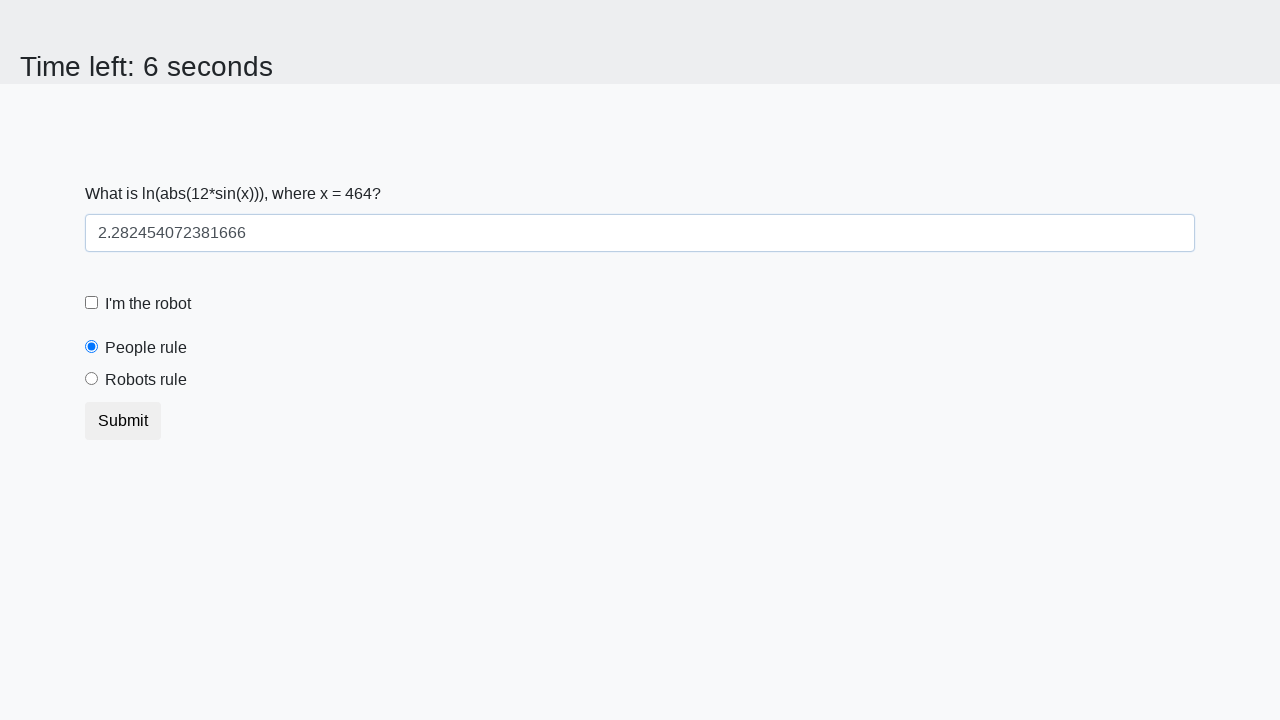

Clicked the robot checkbox at (92, 303) on #robotCheckbox
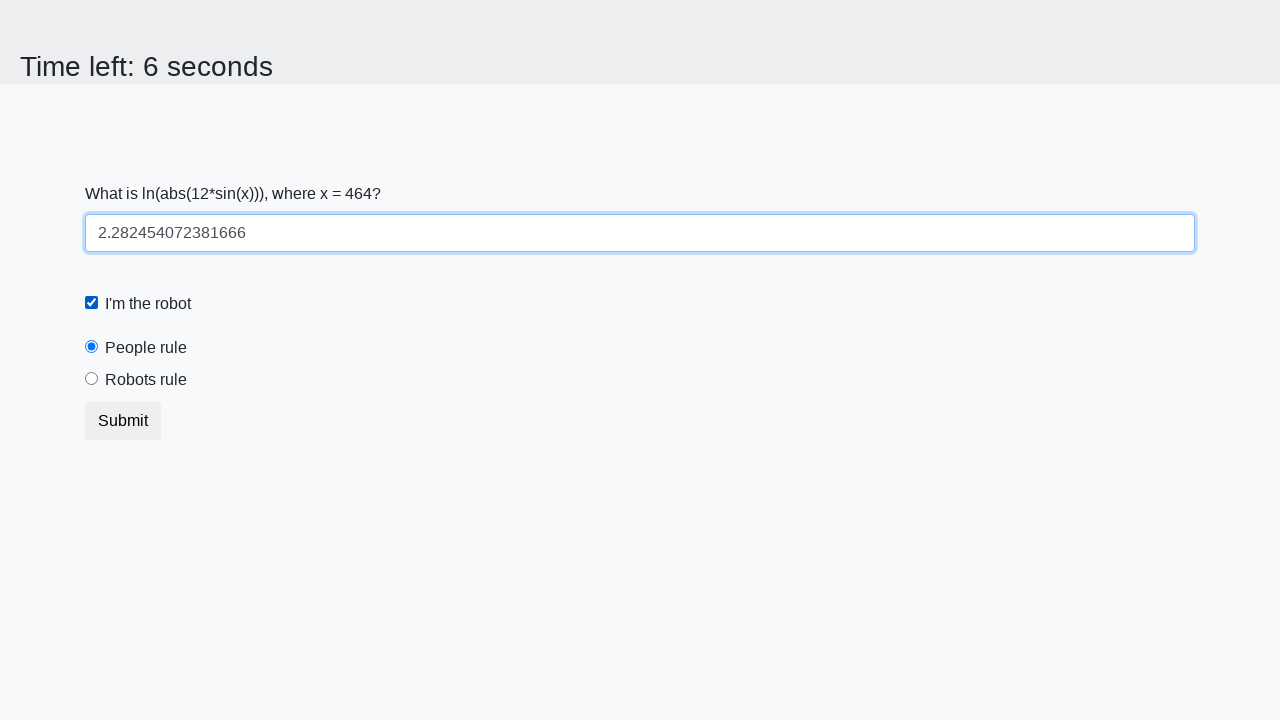

Clicked the robots rule radio button at (92, 379) on #robotsRule
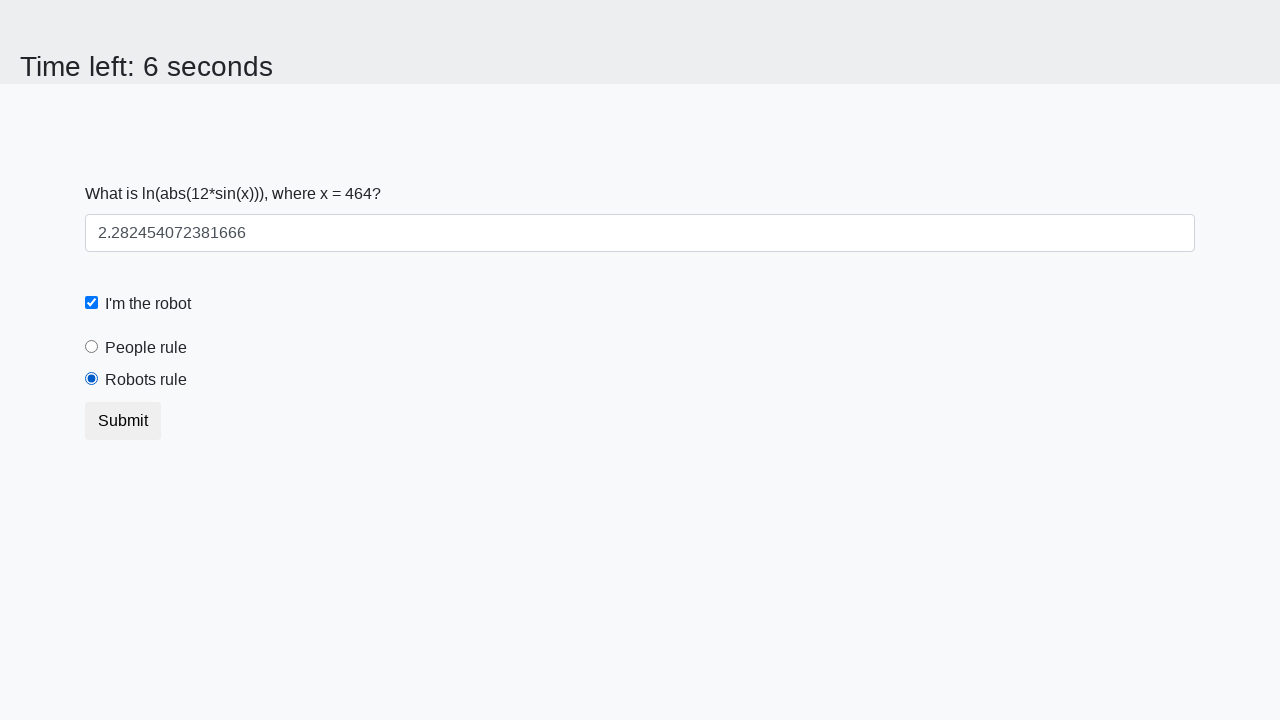

Clicked the submit button to submit the form at (123, 421) on .btn.btn-default
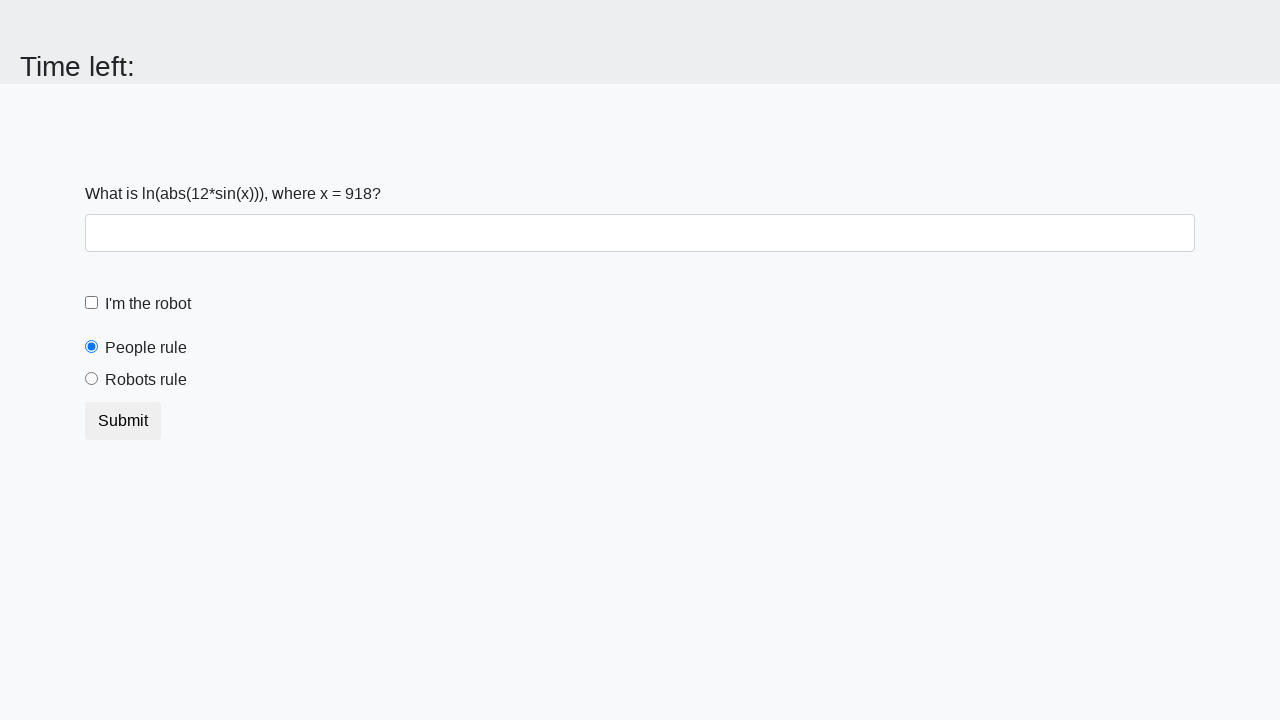

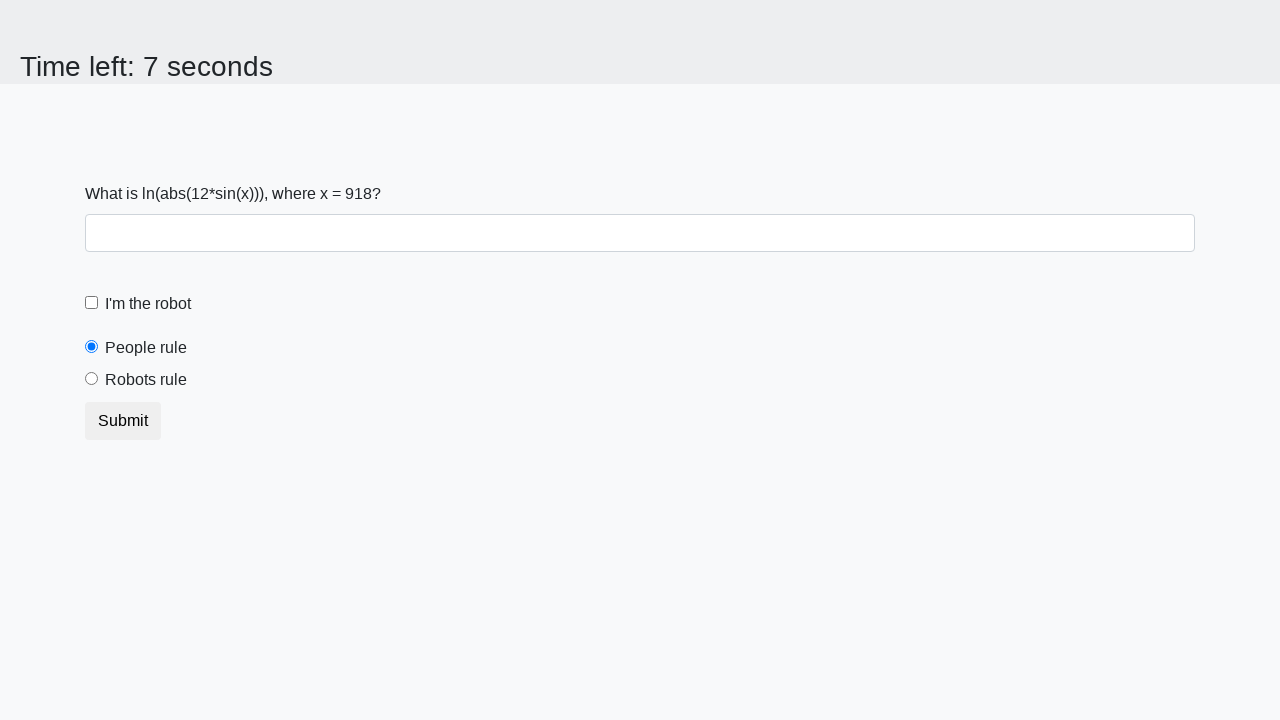